Tests enabling a disabled text input by clicking the enable button and then typing text into the enabled field

Starting URL: https://the-internet.herokuapp.com/dynamic_controls

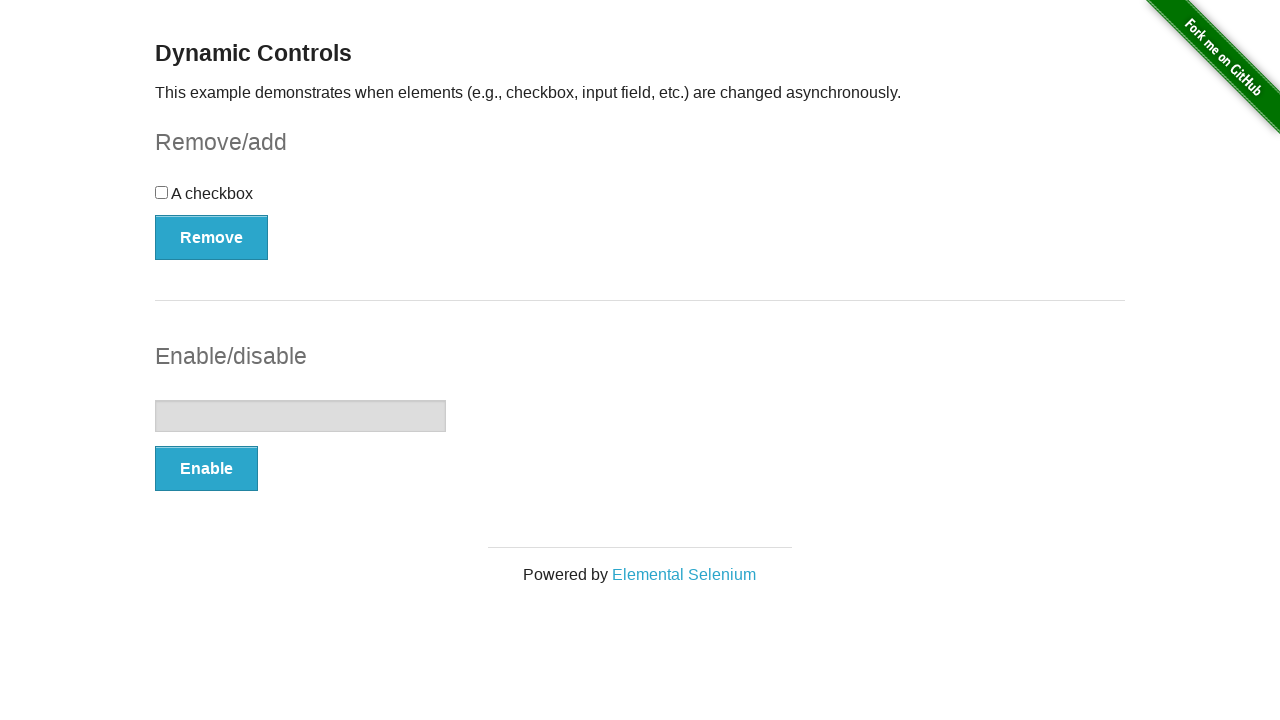

Clicked the enable button to enable the text input at (206, 469) on button[onclick='swapInput()']
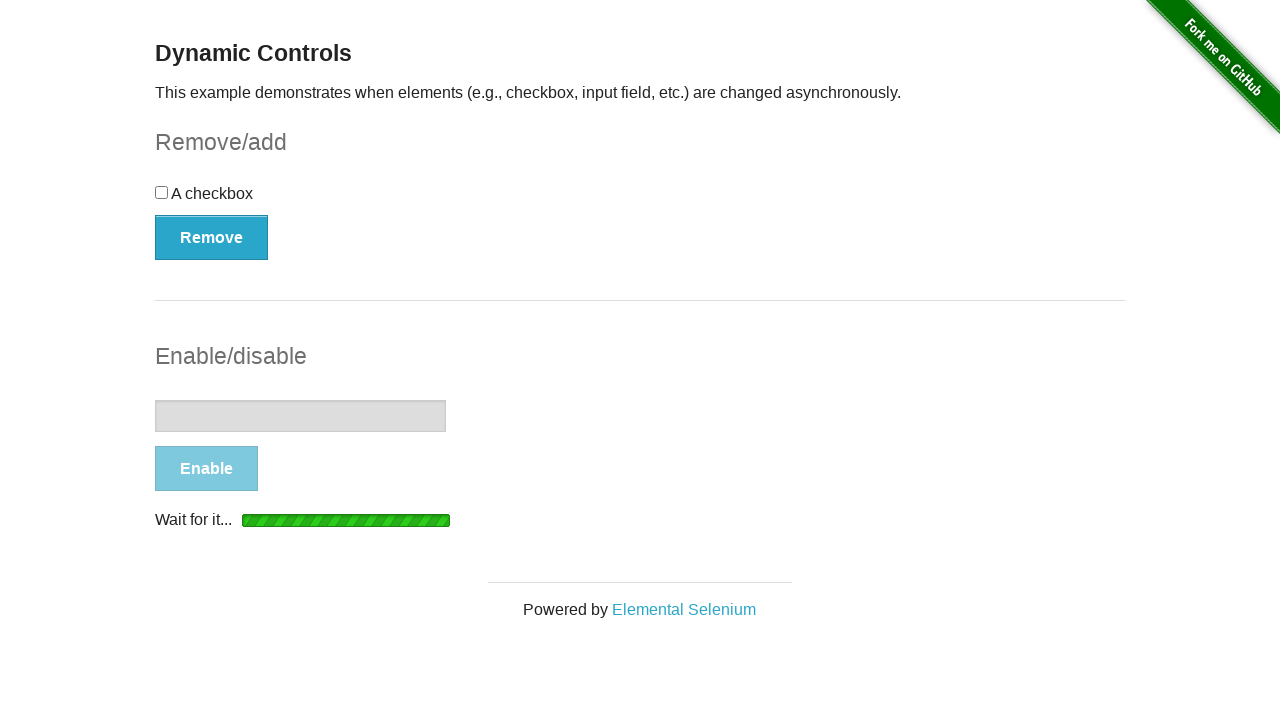

Waited for loading indicator to disappear
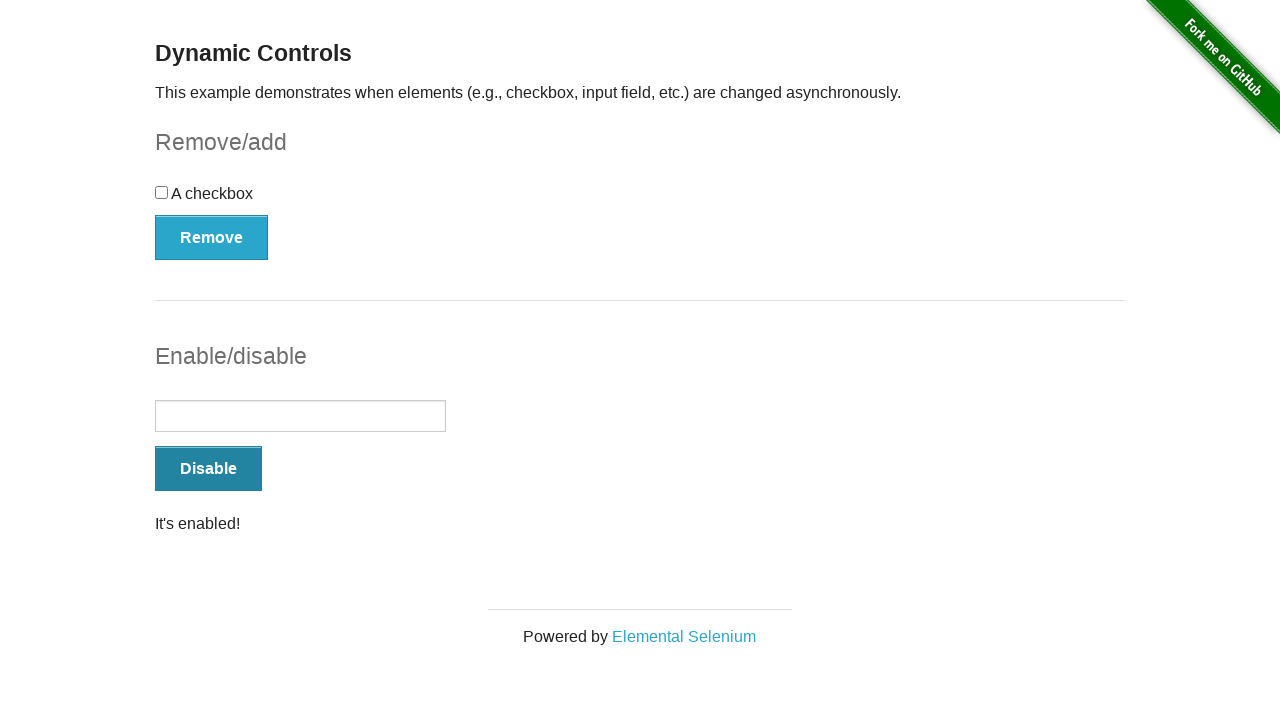

Typed 'hala' into the now-enabled text input field on input[type='text']
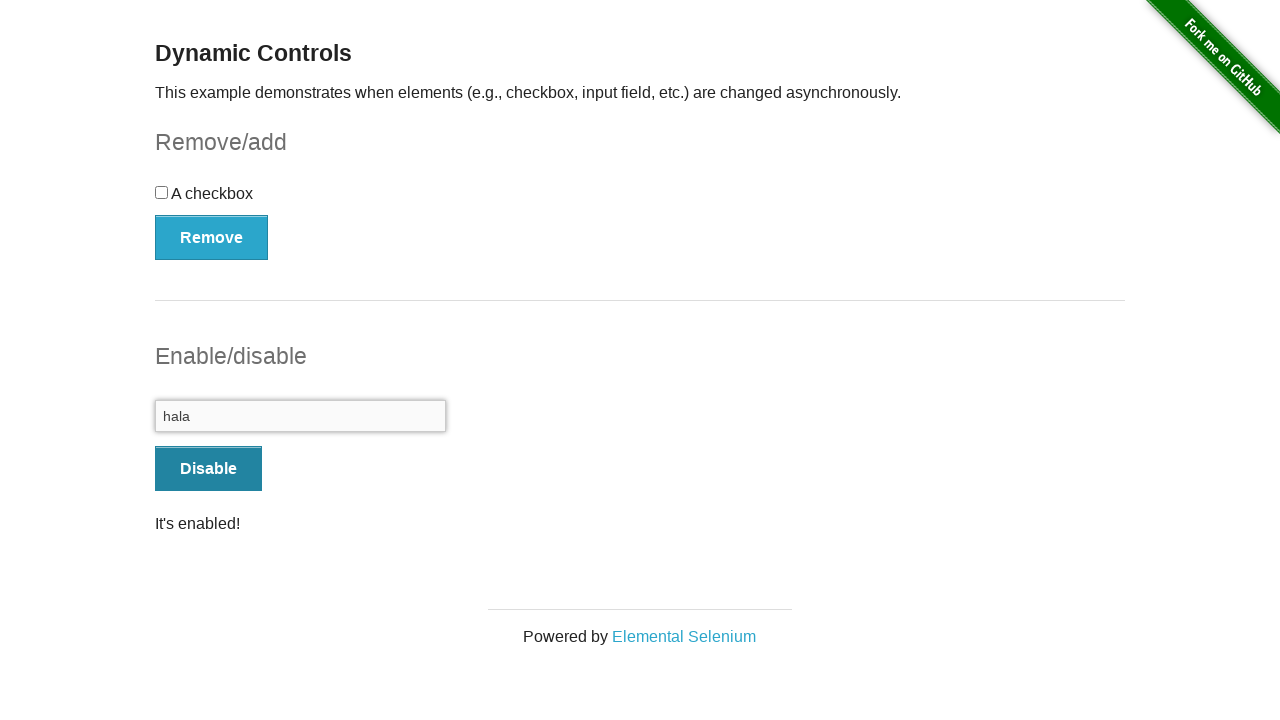

Verified the success message 'It's enabled!' appeared
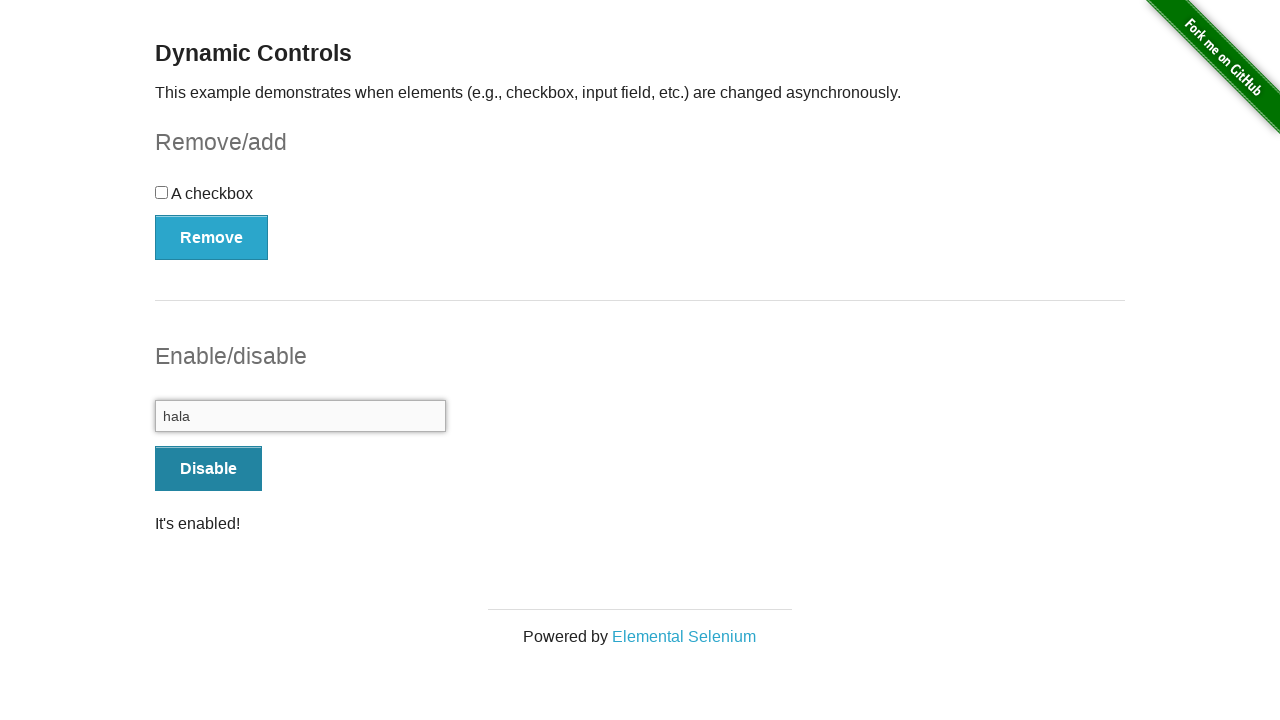

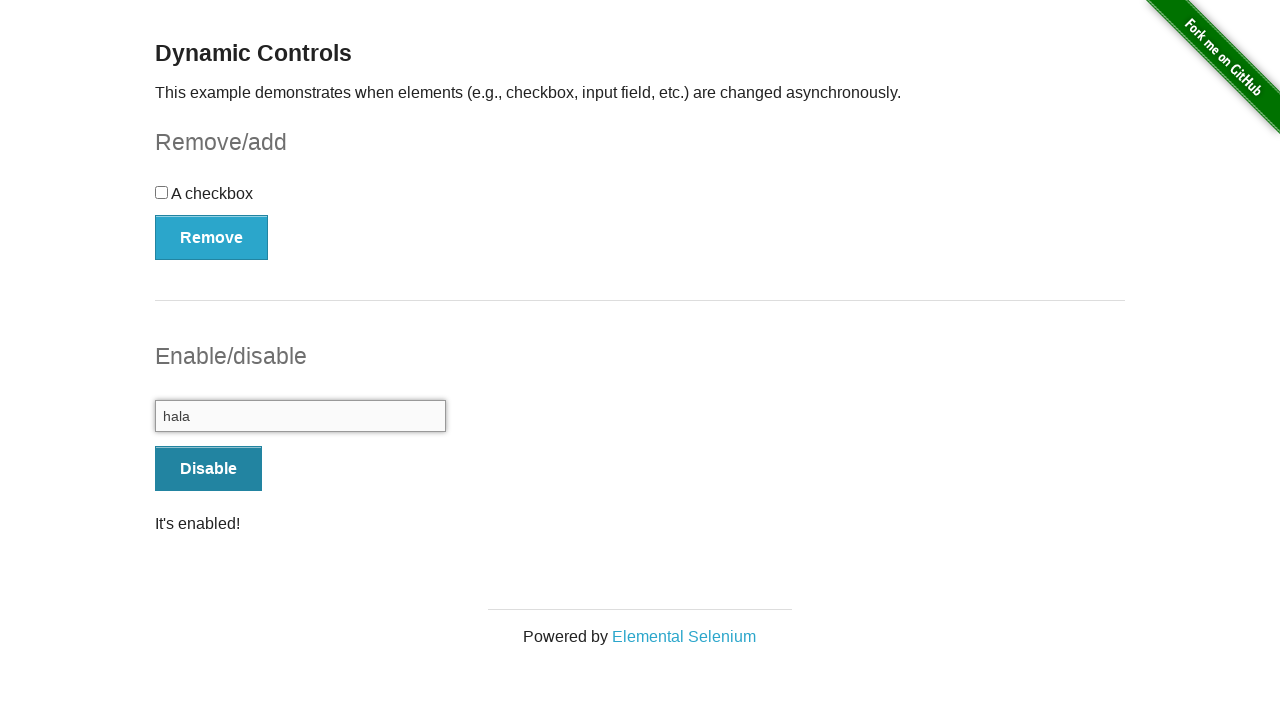